Tests removing a disabled attribute from an input field within an iframe, then fills the field and submits the form to verify the entered data appears in the result.

Starting URL: https://www.w3schools.com/tags/tryit.asp?filename=tryhtml_input_disabled

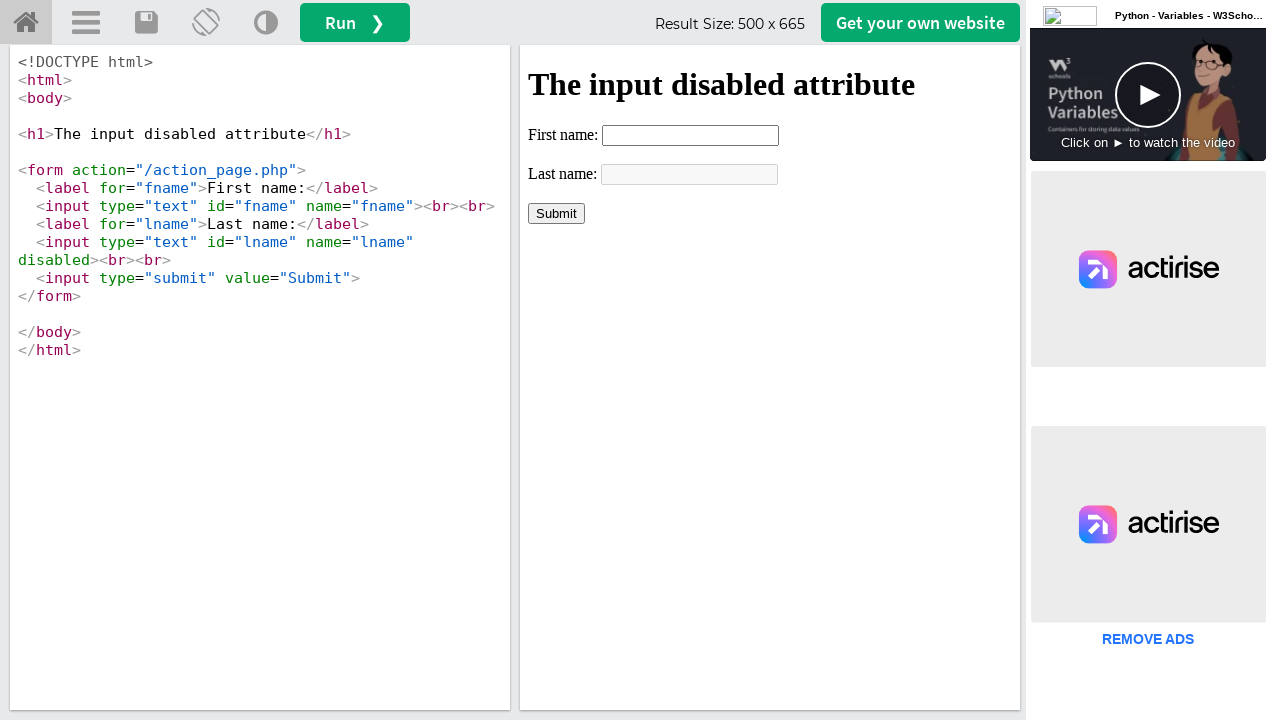

Located iframe with id 'iframeResult'
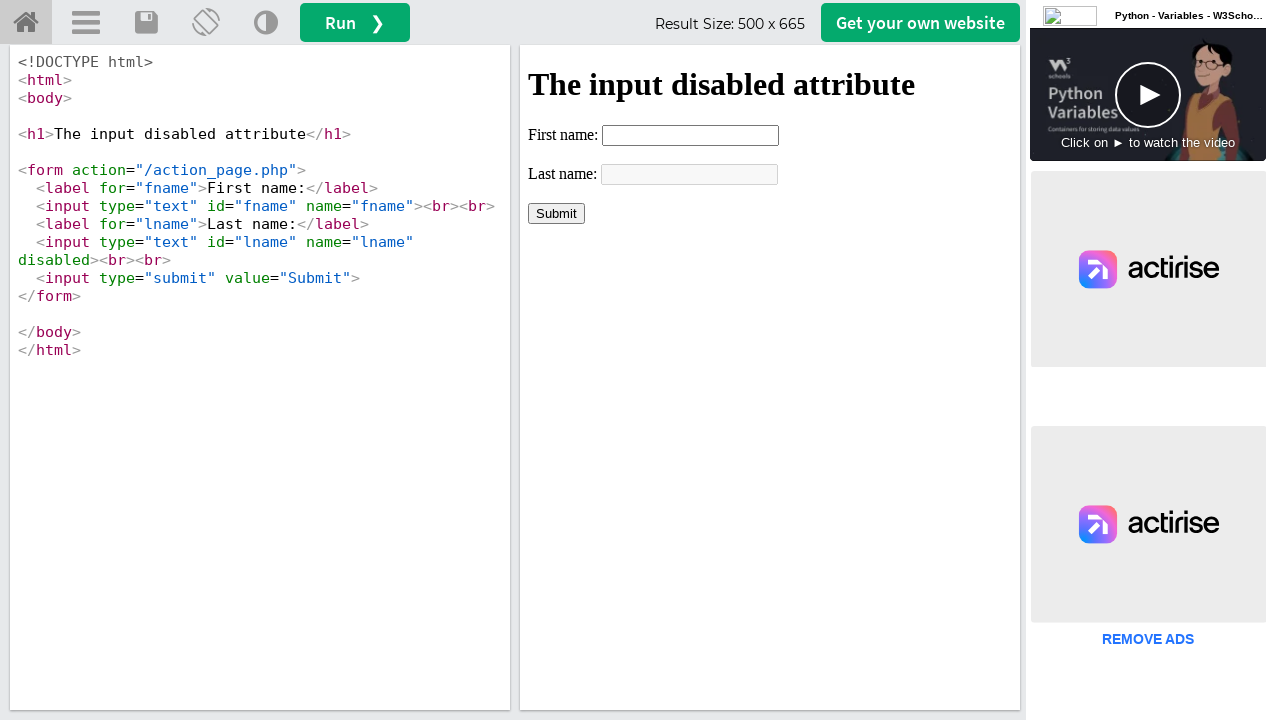

Removed disabled attribute from Last name input field using JavaScript
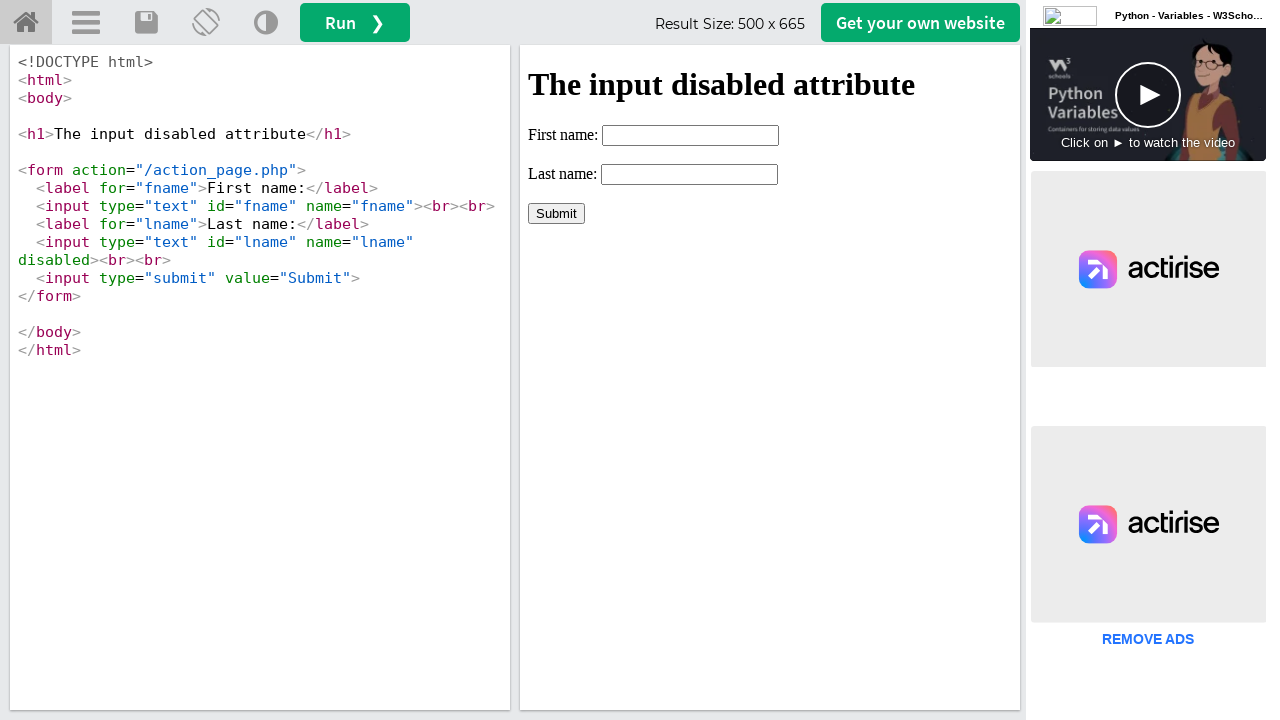

Filled Last name field with 'Automation Testing' on #iframeResult >> internal:control=enter-frame >> input[name='lname']
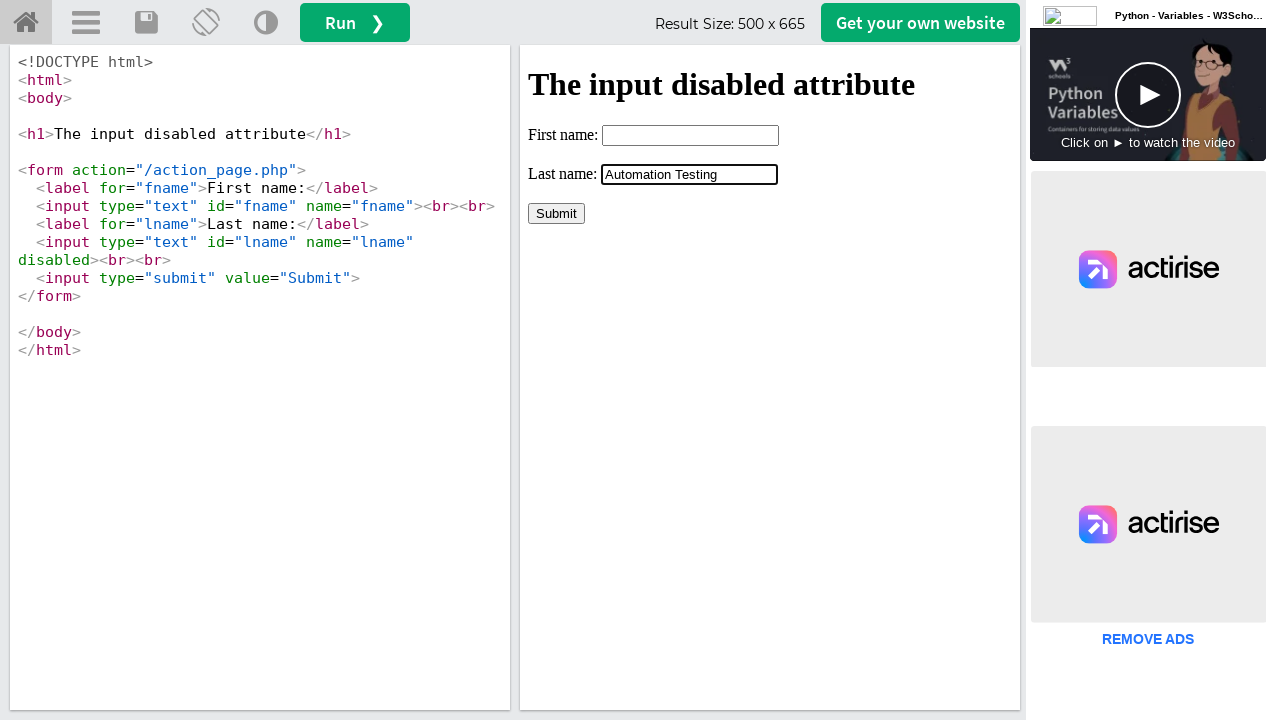

Clicked Submit button at (556, 213) on #iframeResult >> internal:control=enter-frame >> input[value='Submit']
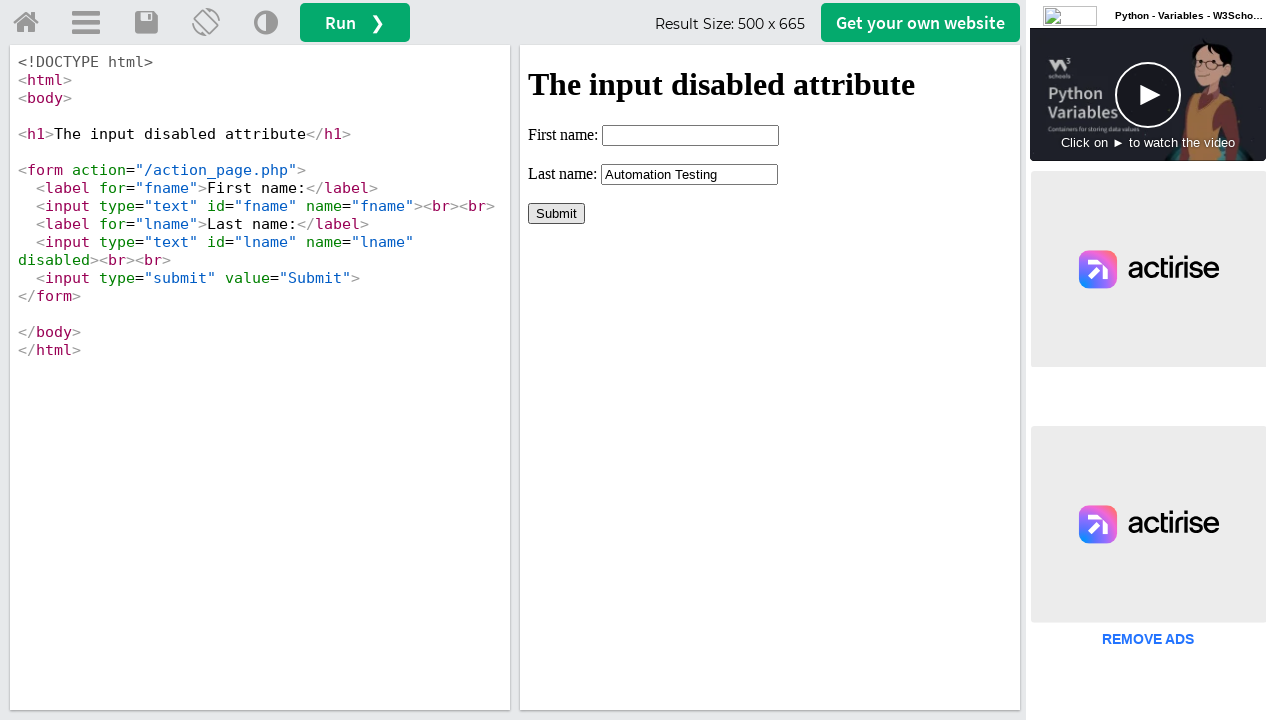

Verified that submitted data 'Automation Testing' appears in results
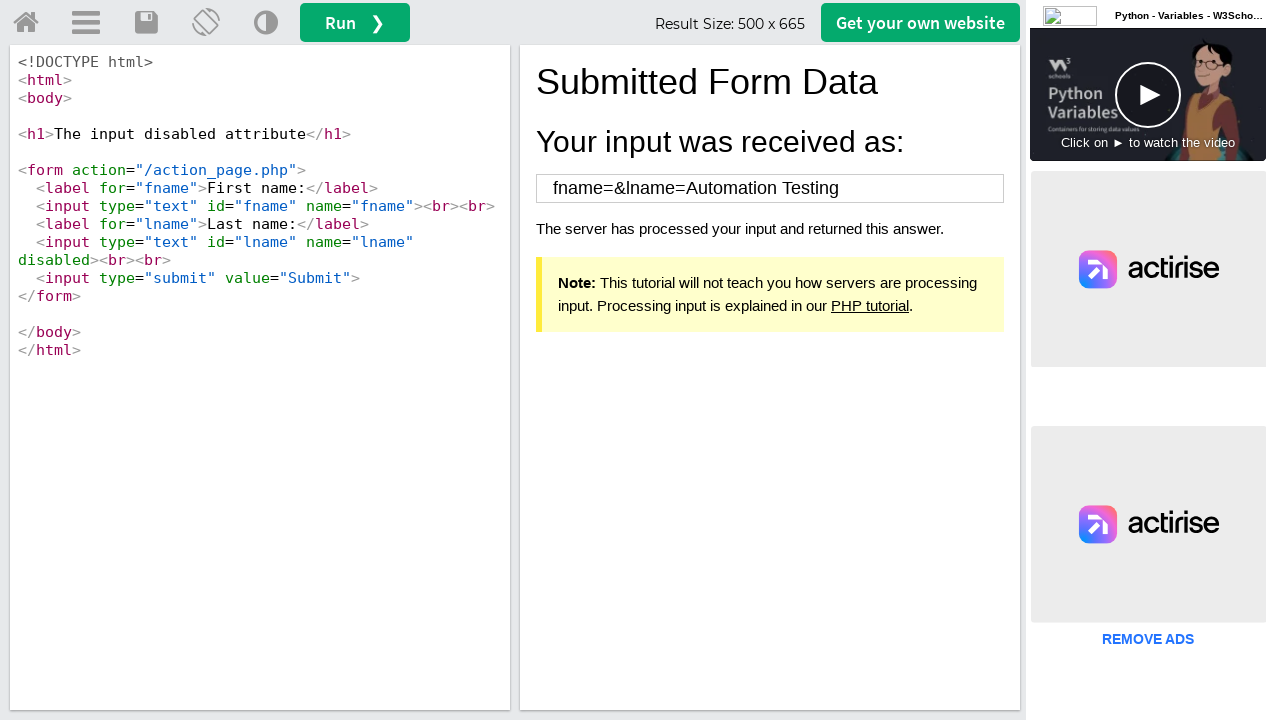

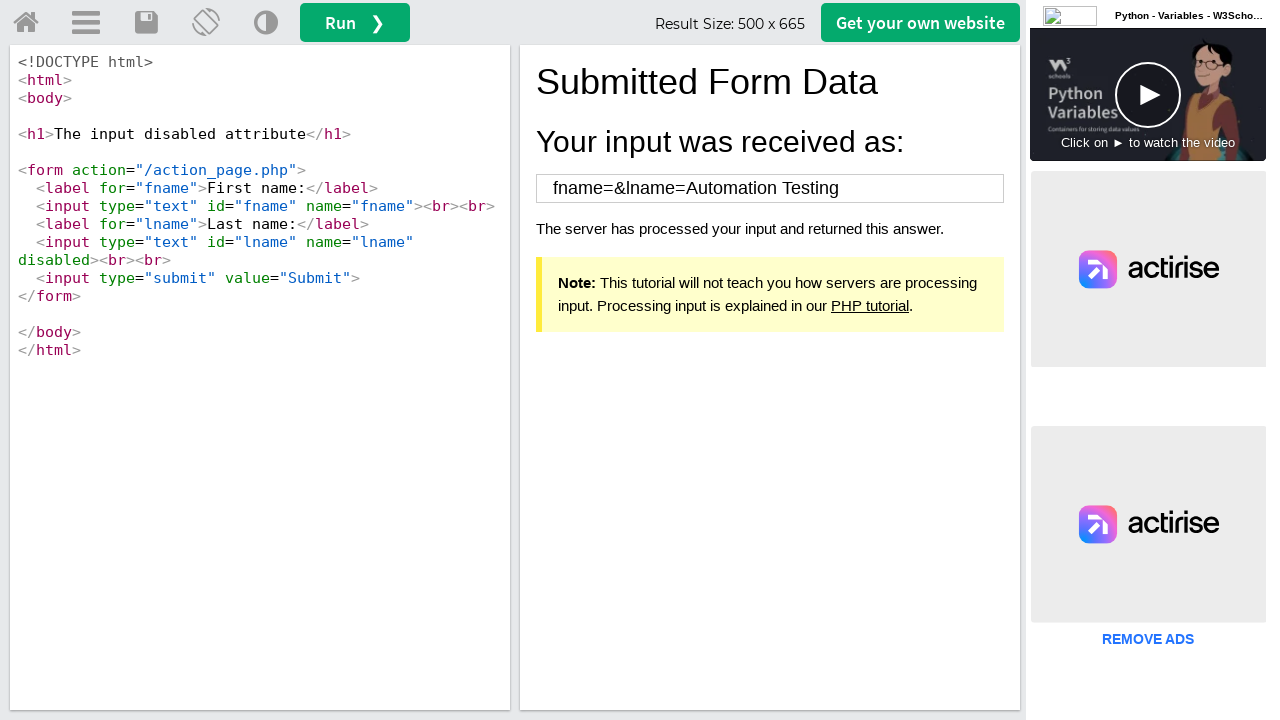